Tests registration form validation by entering password with less than 6 characters and verifying password length error messages

Starting URL: https://alada.vn/tai-khoan/dang-ky.html

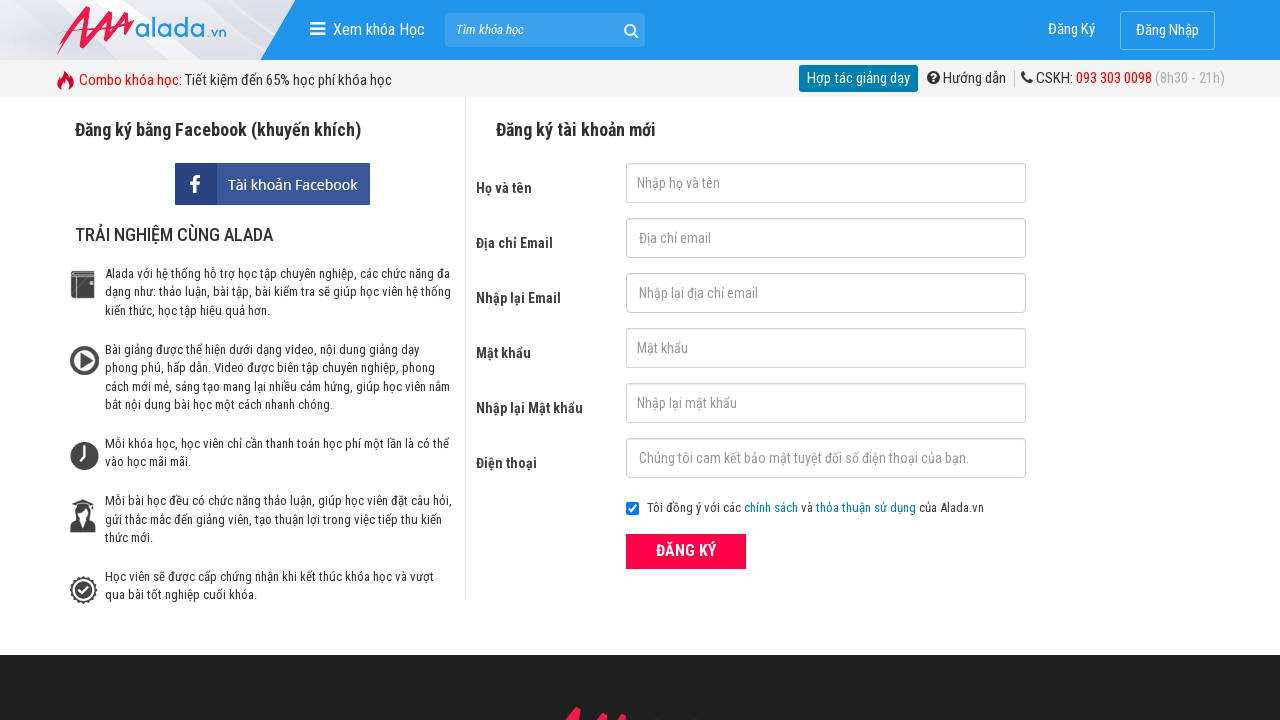

Filled firstname field with 'Le Thanh Tung' on input#txtFirstname
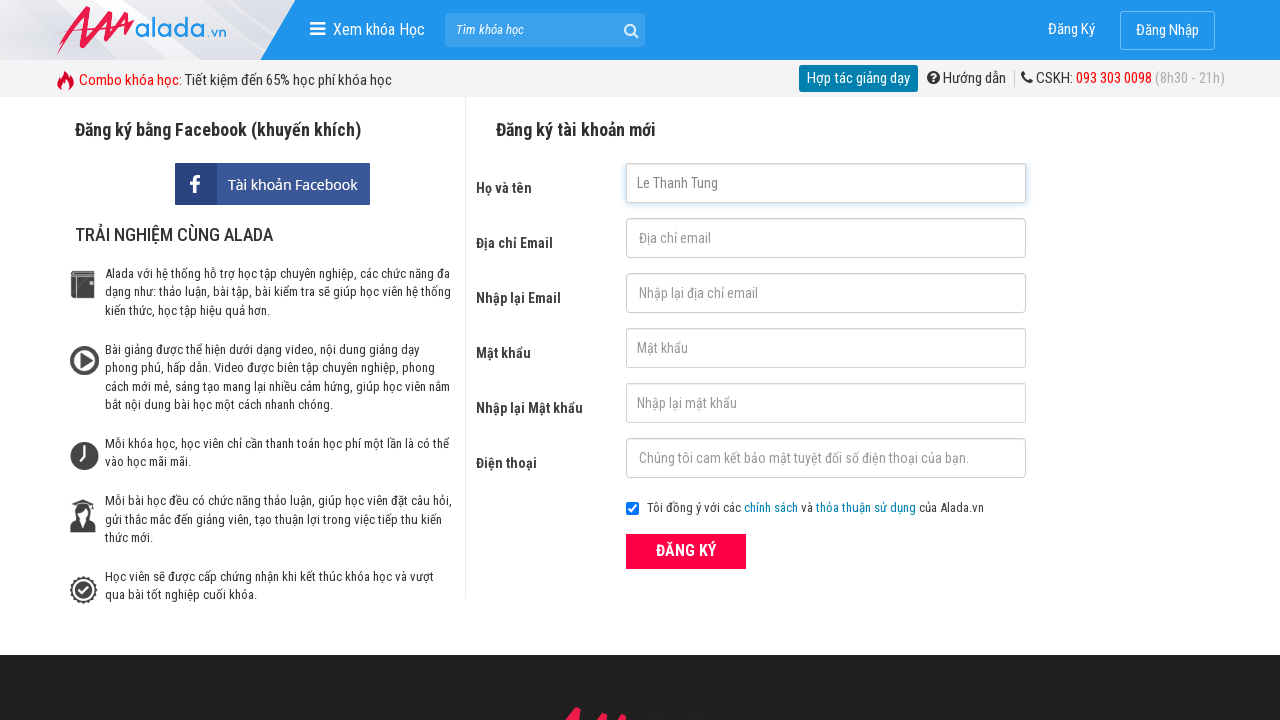

Filled email field with 'thanhtung77@gmail.com' on input#txtEmail
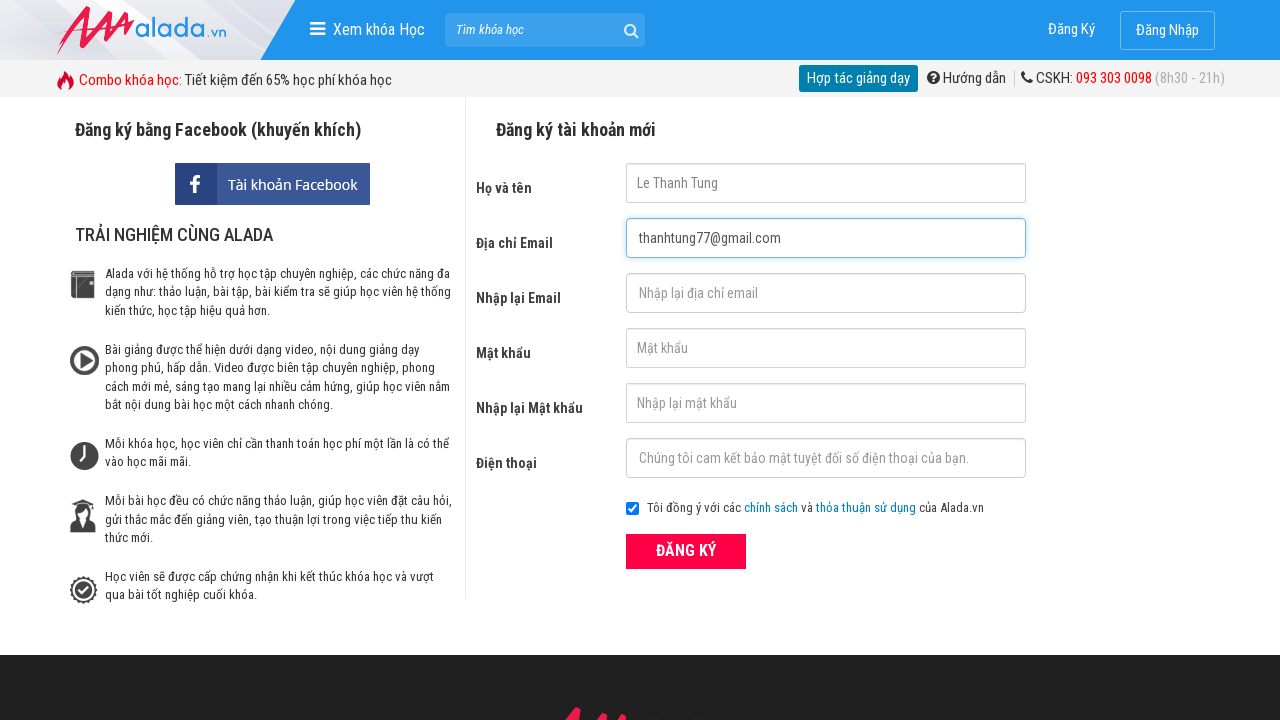

Filled confirm email field with 'thanhtung77@gmail.com' on input#txtCEmail
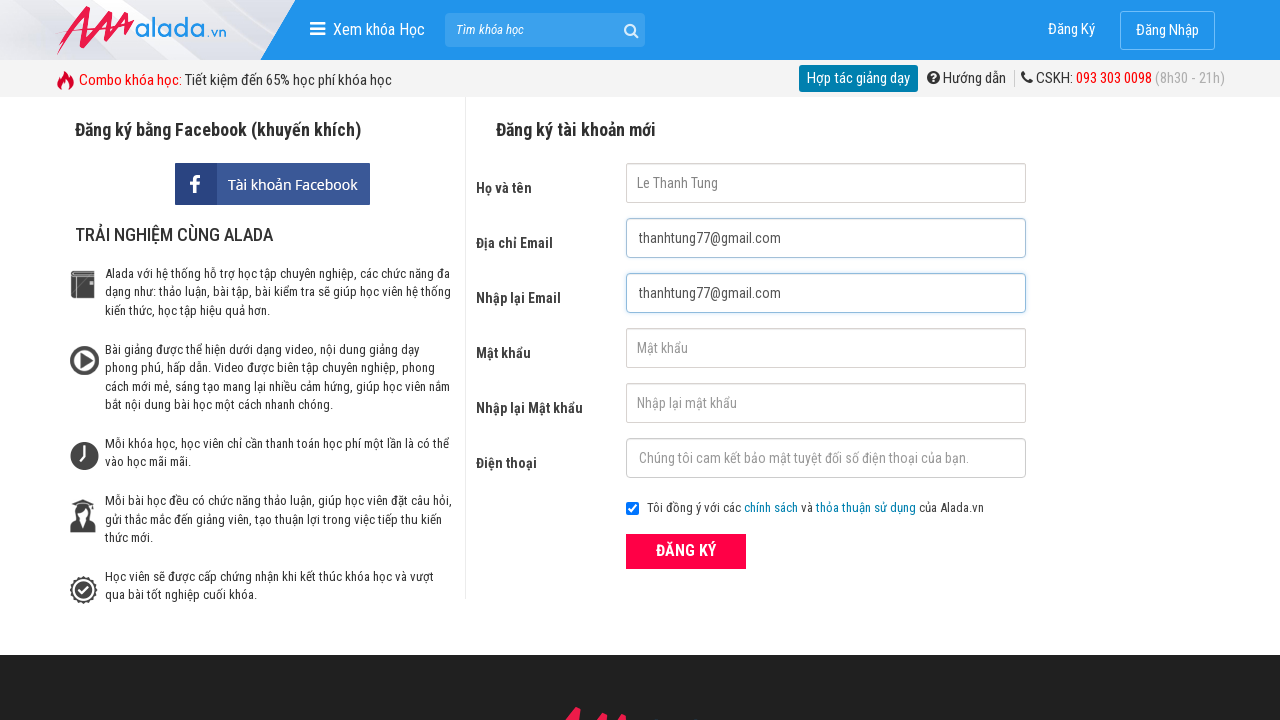

Filled password field with 'abc1' (4 characters, less than 6 required) on input#txtPassword
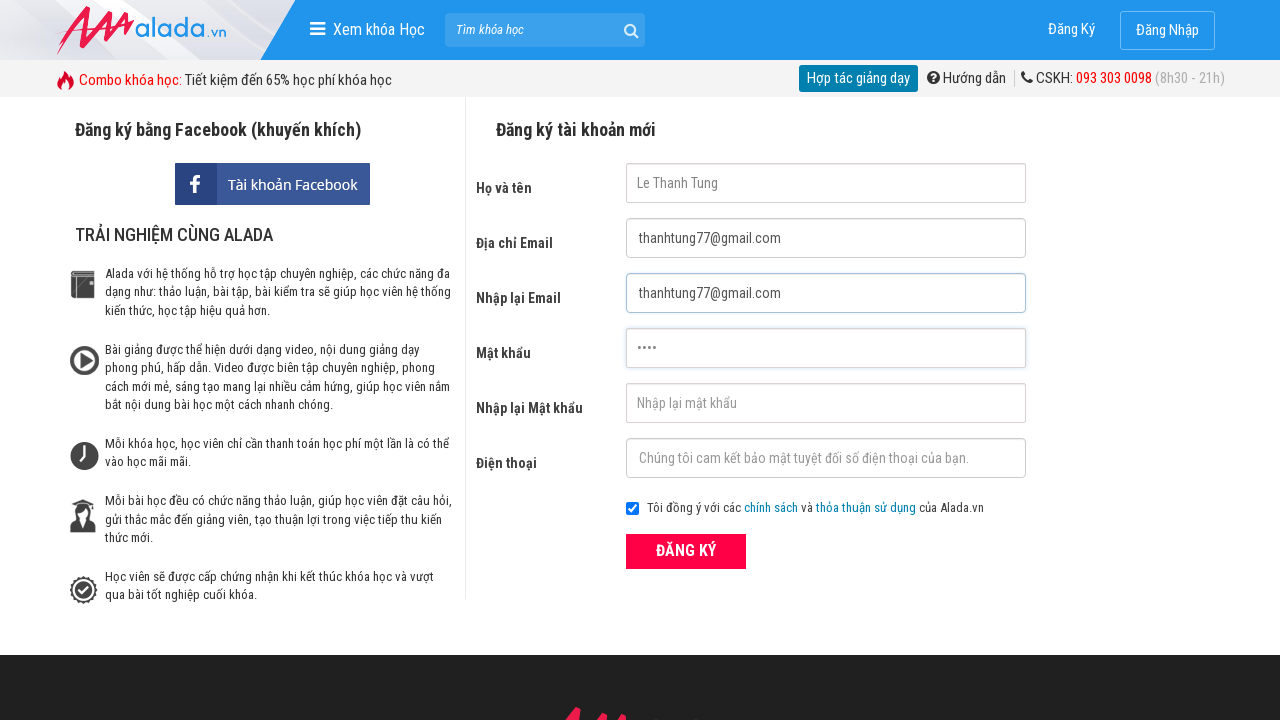

Filled confirm password field with 'abc1' on input#txtCPassword
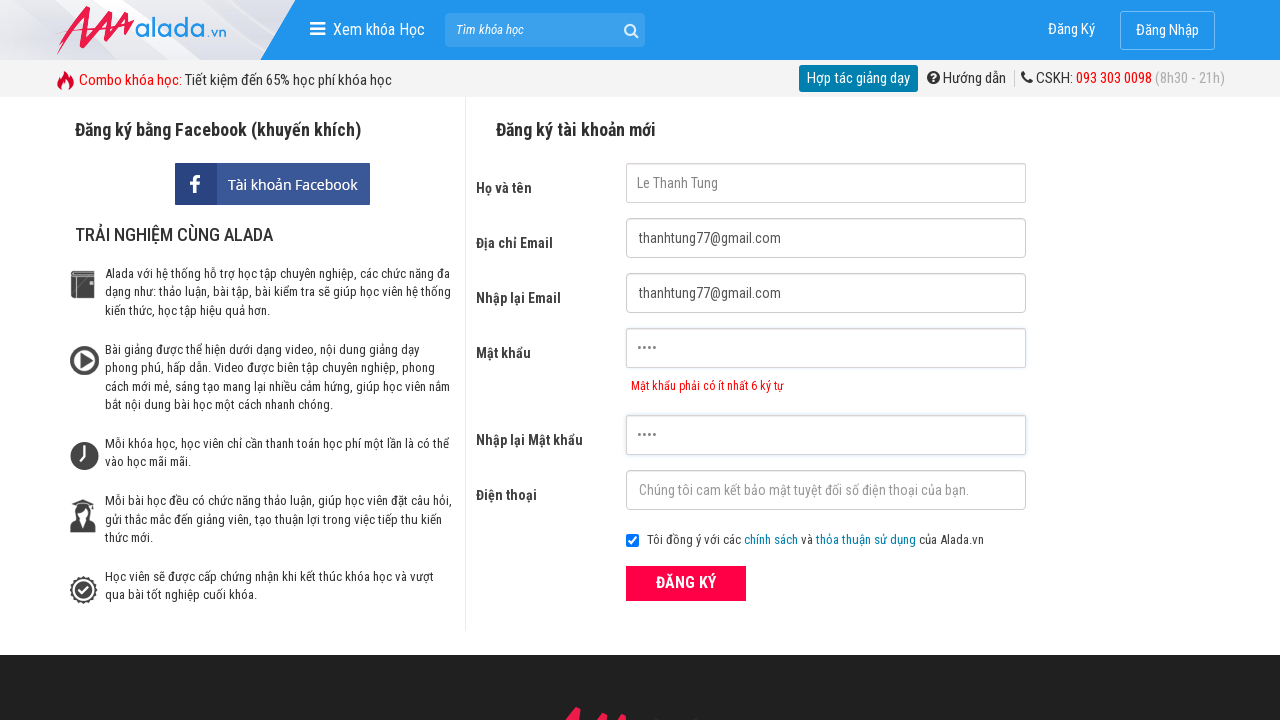

Filled phone field with '0356789012' on input#txtPhone
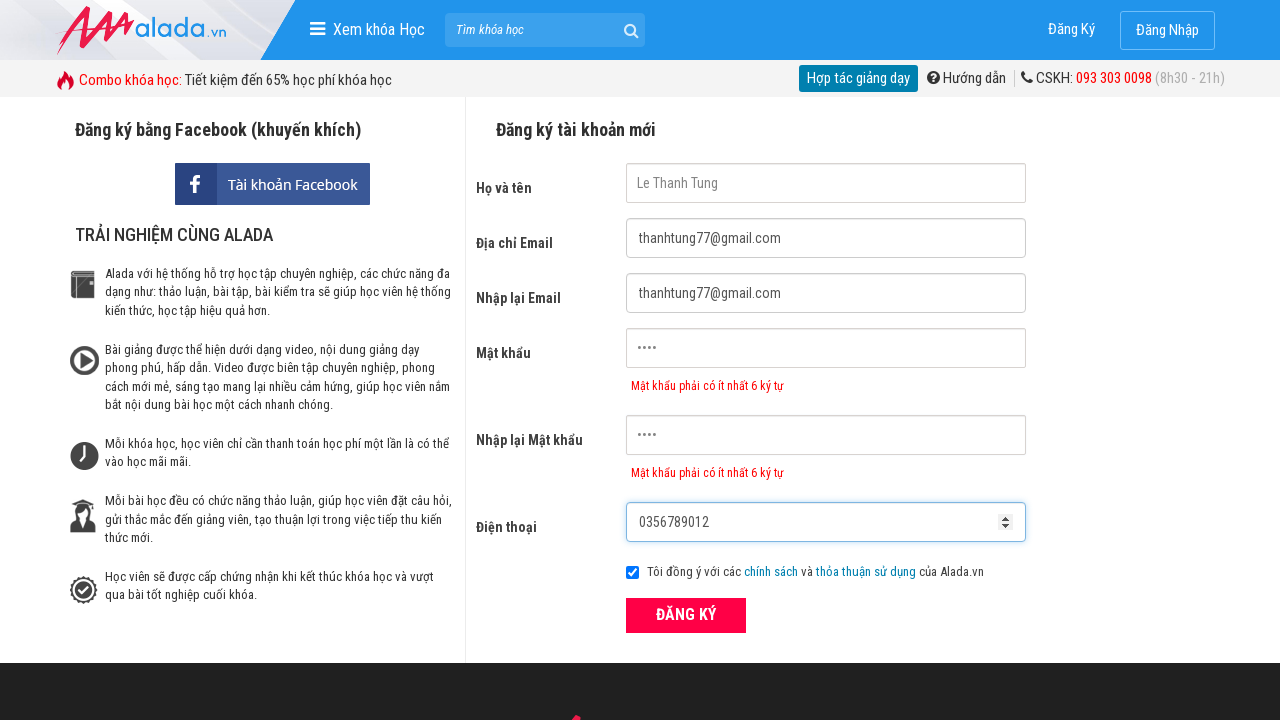

Clicked ĐĂNG KÝ (Register) button at (686, 615) on xpath=//div[@class='field_btn']/button[text()='ĐĂNG KÝ']
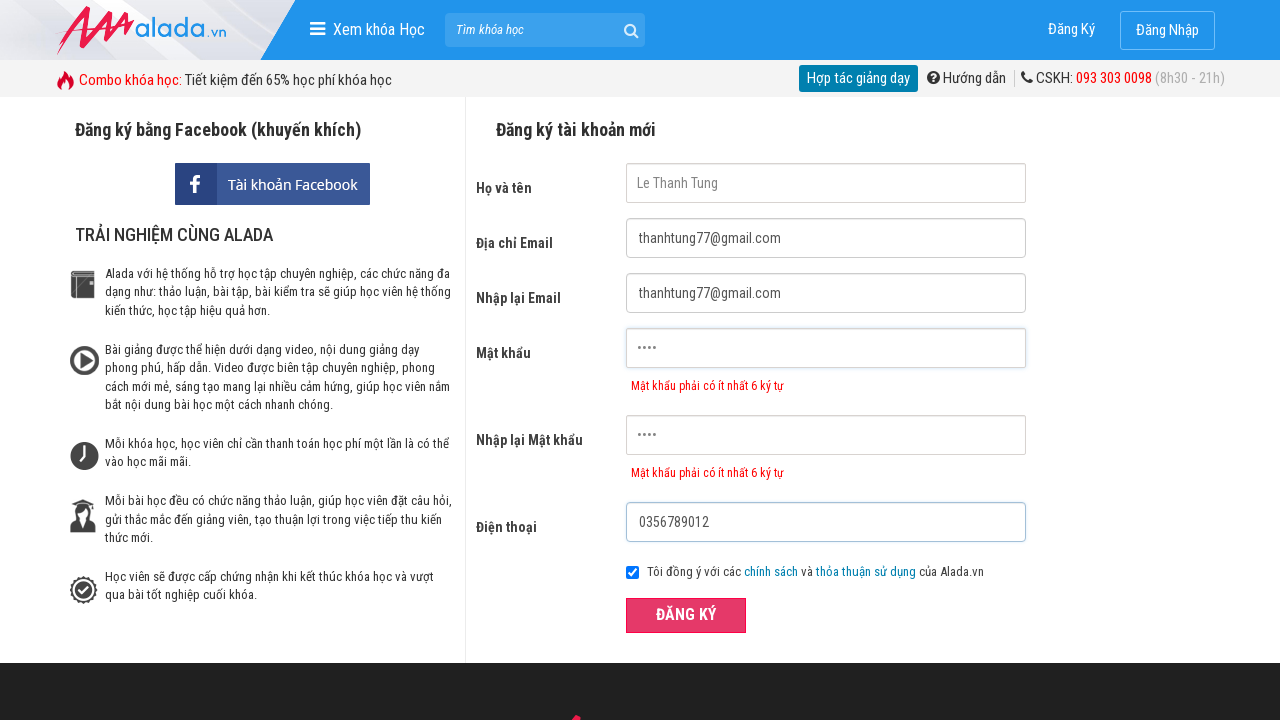

Password error message appeared
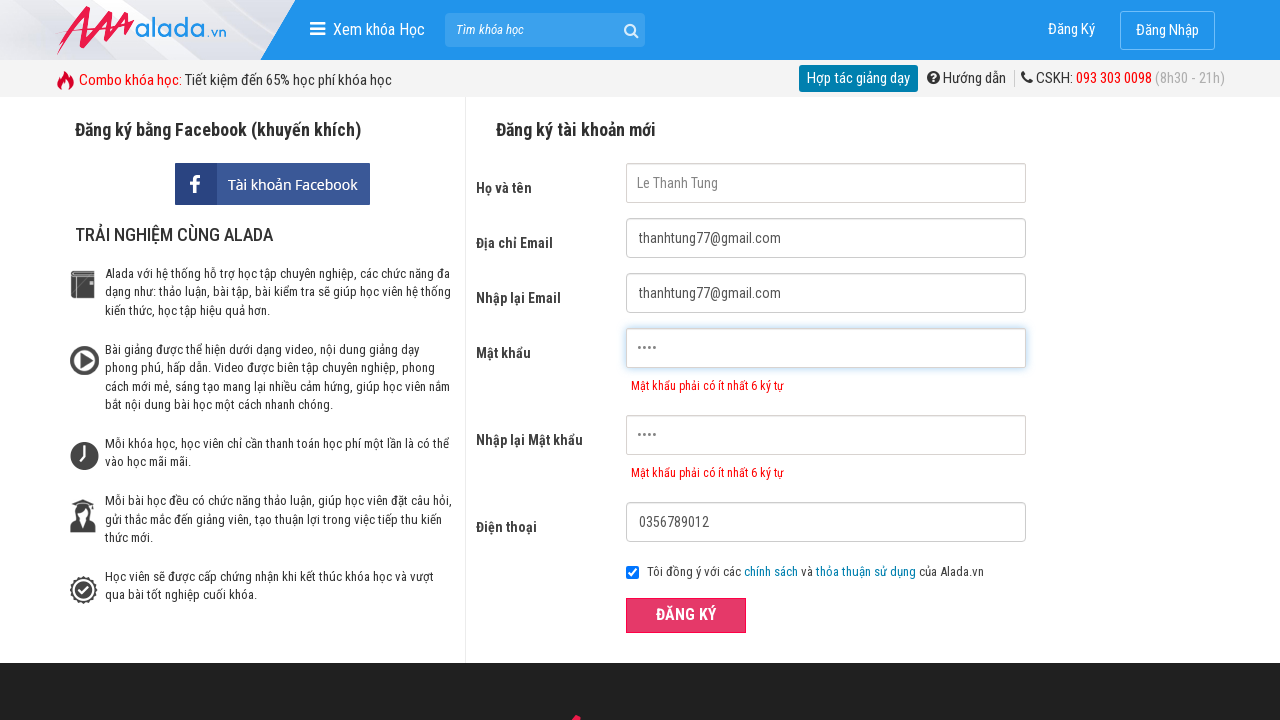

Confirm password error message appeared
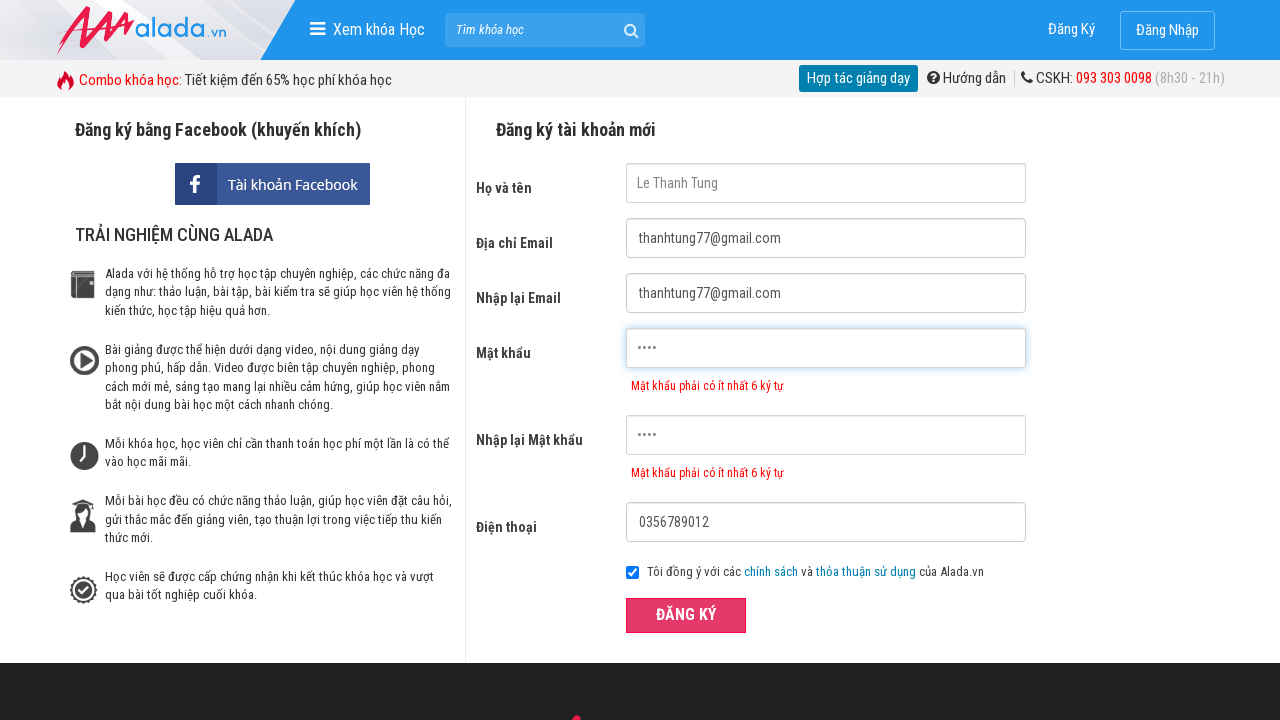

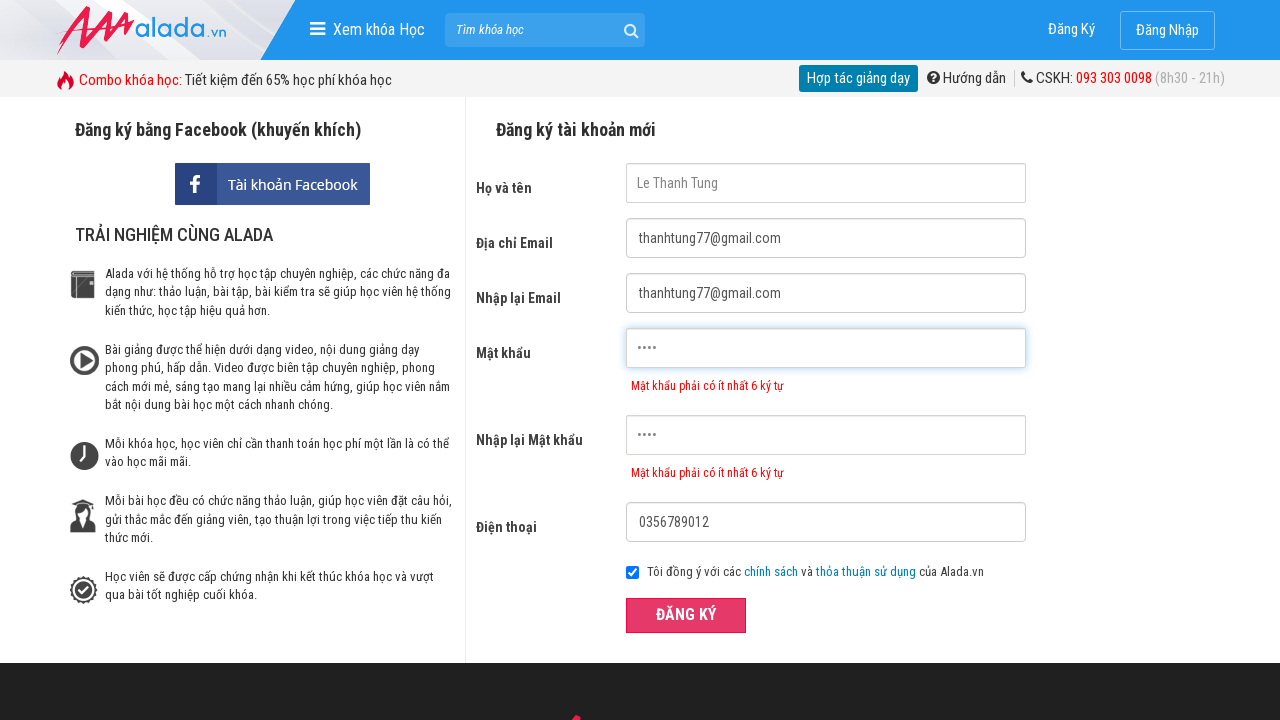